Tests responsive design by emulating iPhone X with specific viewport dimensions (375x812) and mobile settings

Starting URL: https://ecommerce-playground.lambdatest.io

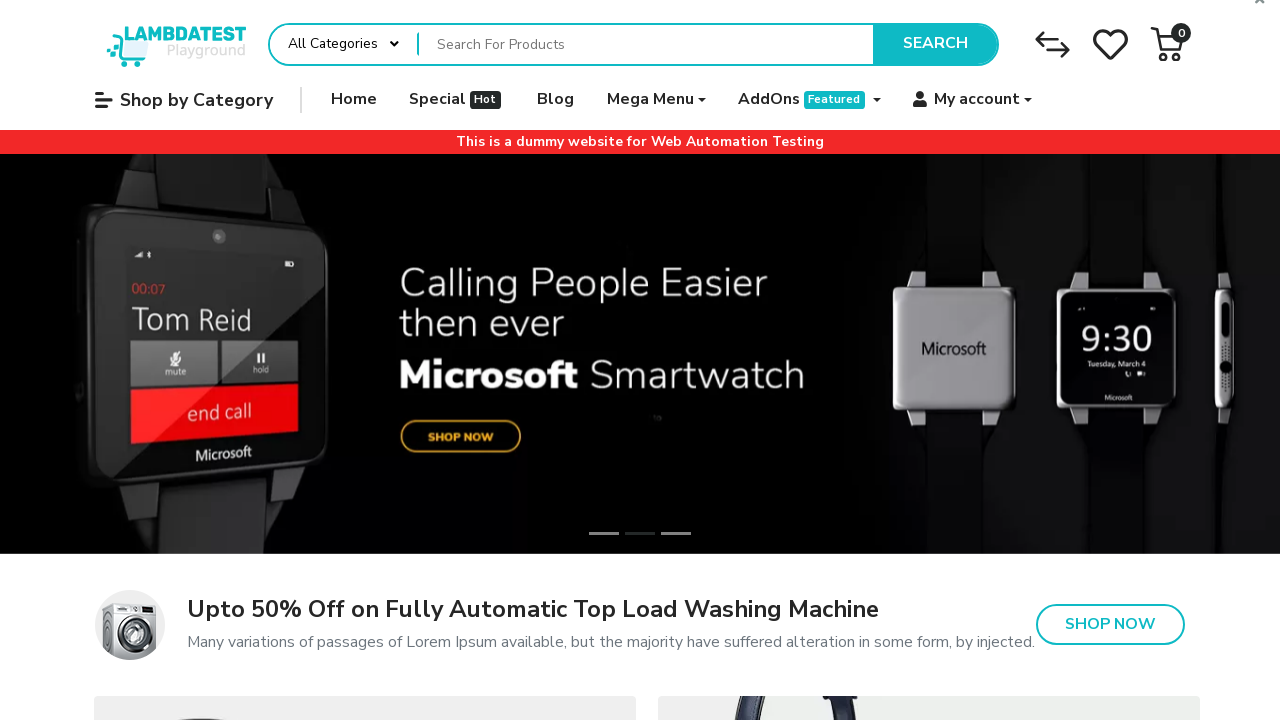

Verified page title contains 'Your Store' for iPhone X emulation
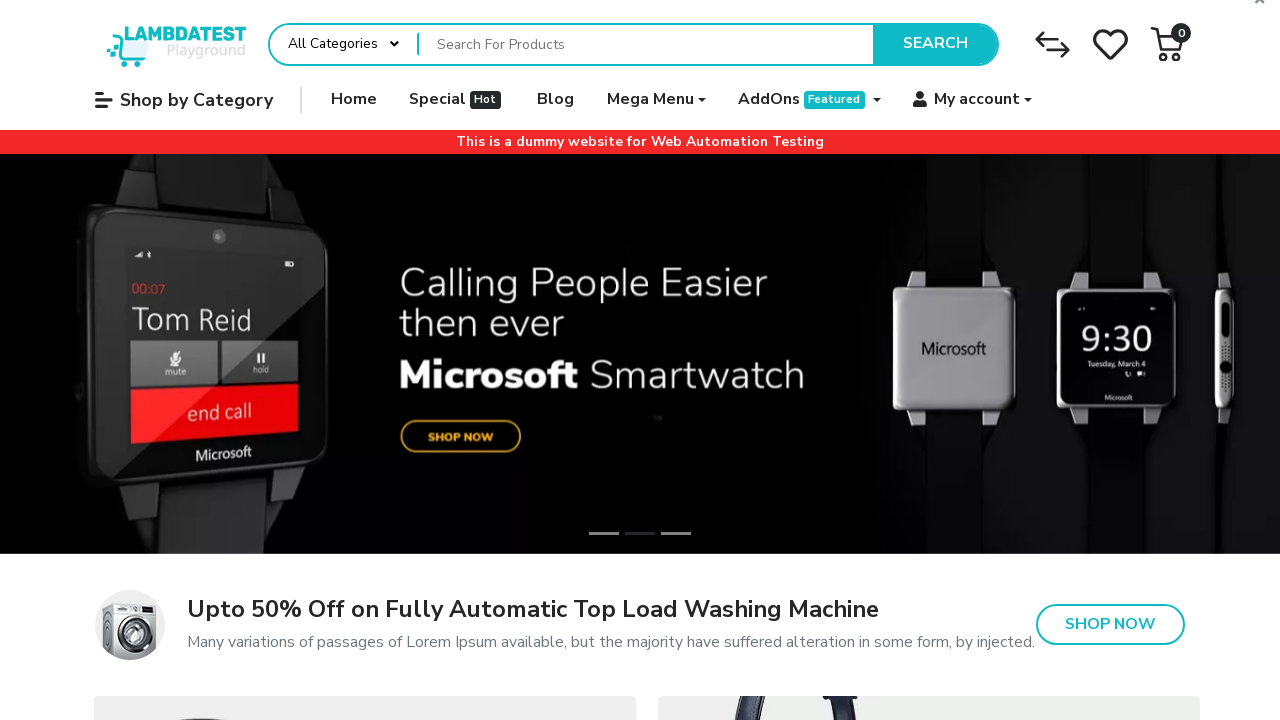

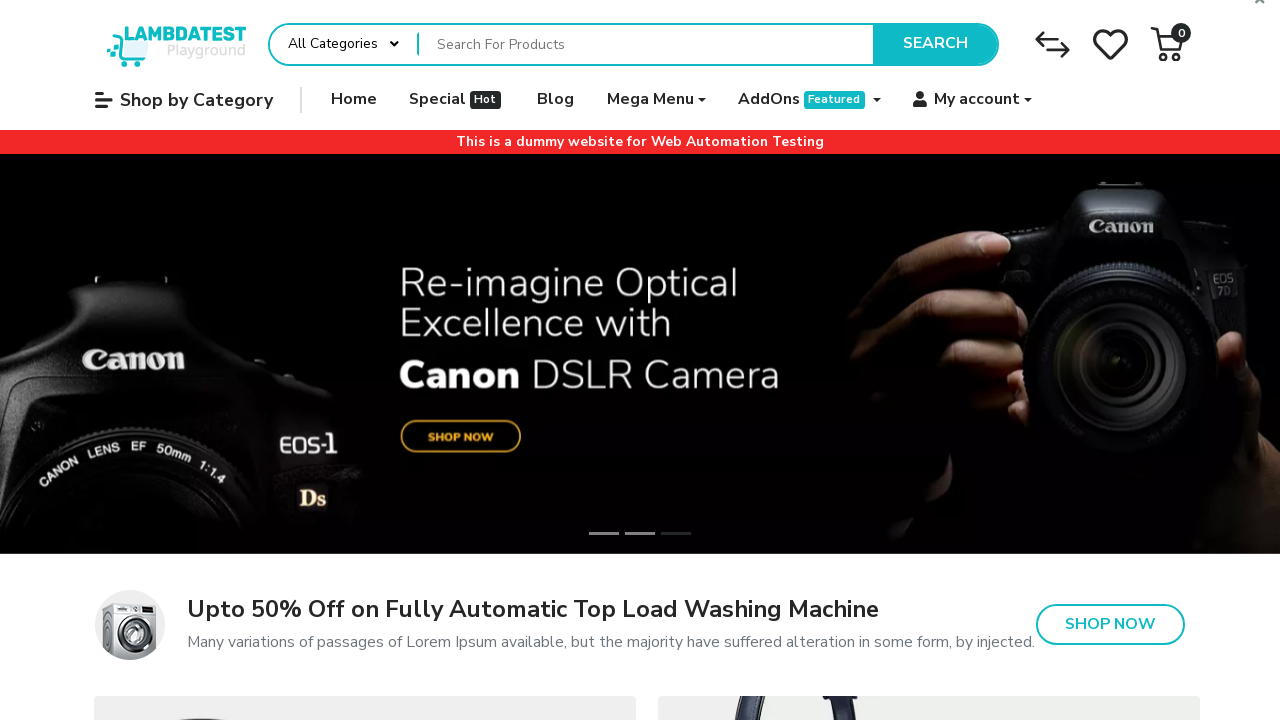